Tests iframe frame switching functionality by navigating through nested iframes (MultipleFrames.html containing SingleFrame.html) and entering text in an input field within the innermost frame.

Starting URL: http://demo.automationtesting.in/Frames.html

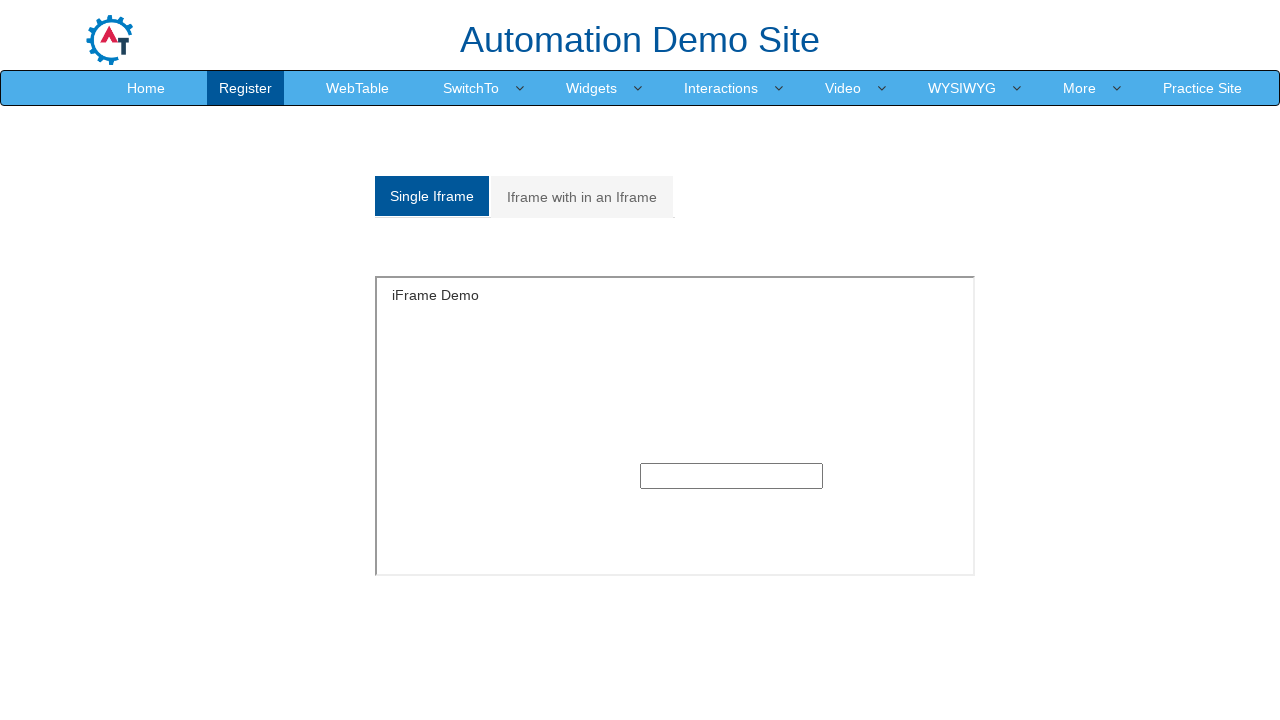

Clicked on the second 'Multiple Frames' tab/link at (582, 197) on (//a[@class='analystic'])[2]
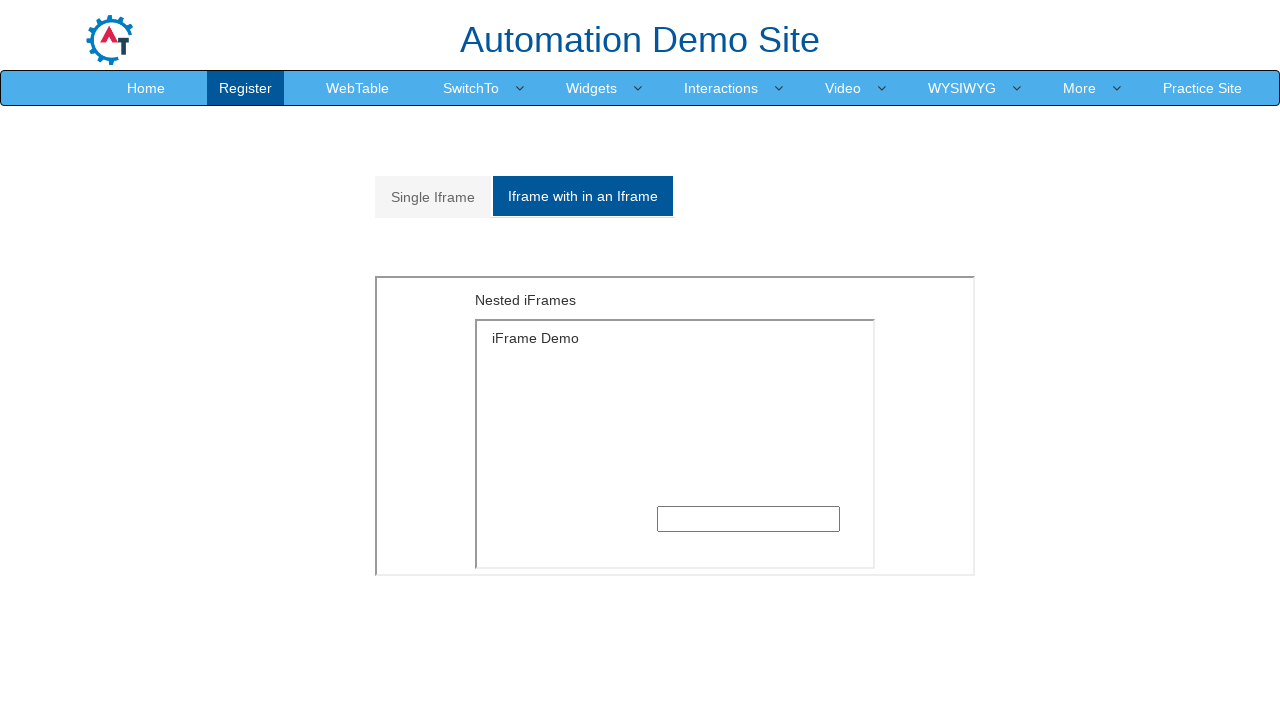

Located the outer iframe (MultipleFrames.html)
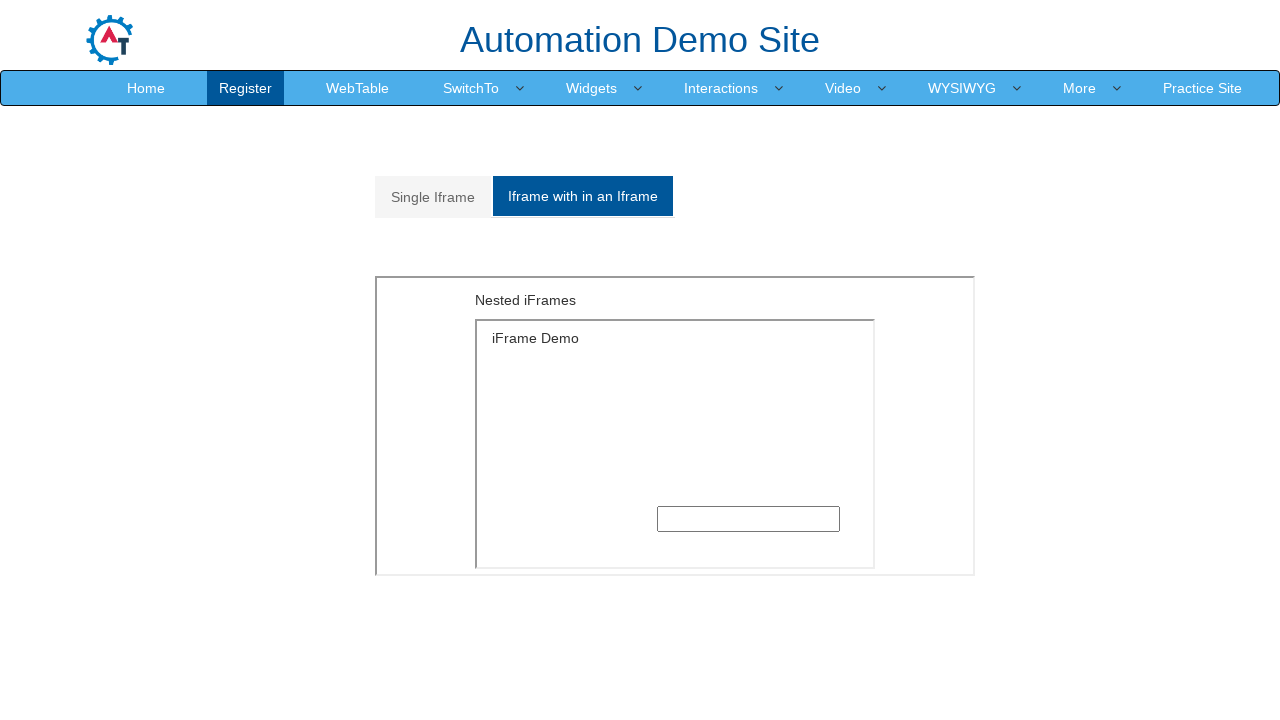

Located the inner iframe (SingleFrame.html) within the outer frame
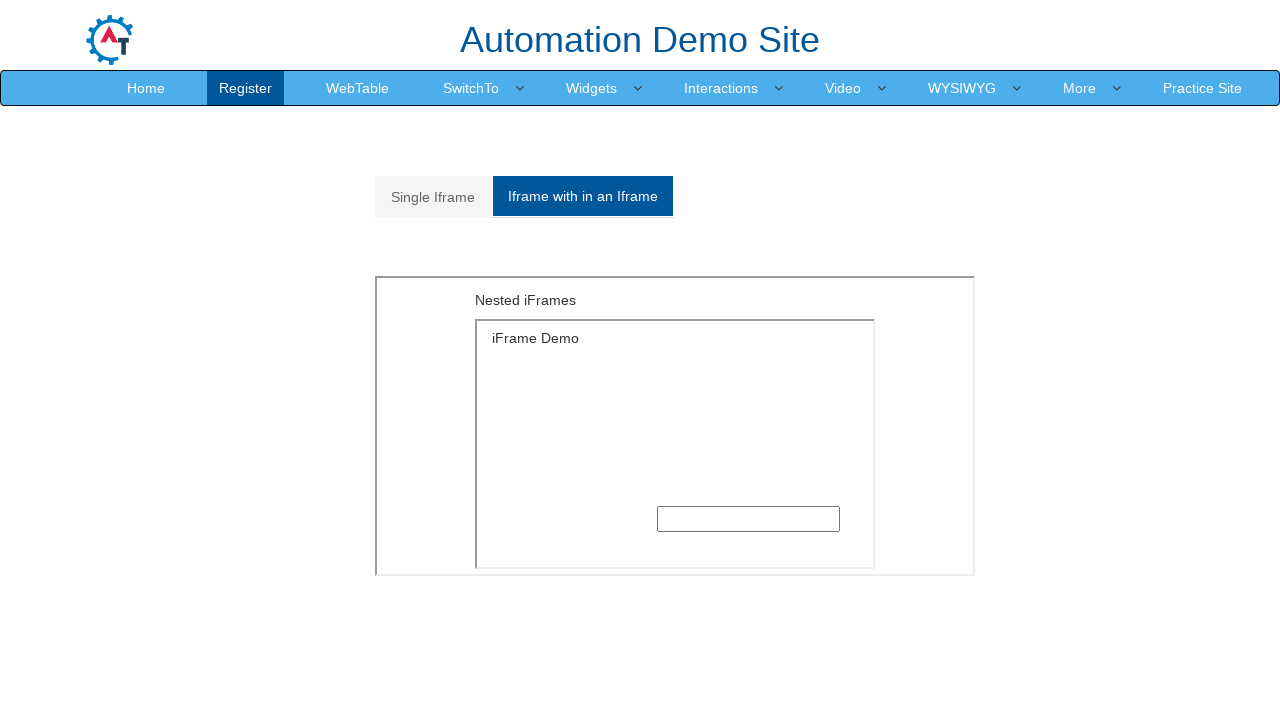

Filled text input field with 'sawant' in the innermost frame on iframe[src='MultipleFrames.html'] >> internal:control=enter-frame >> iframe[src=
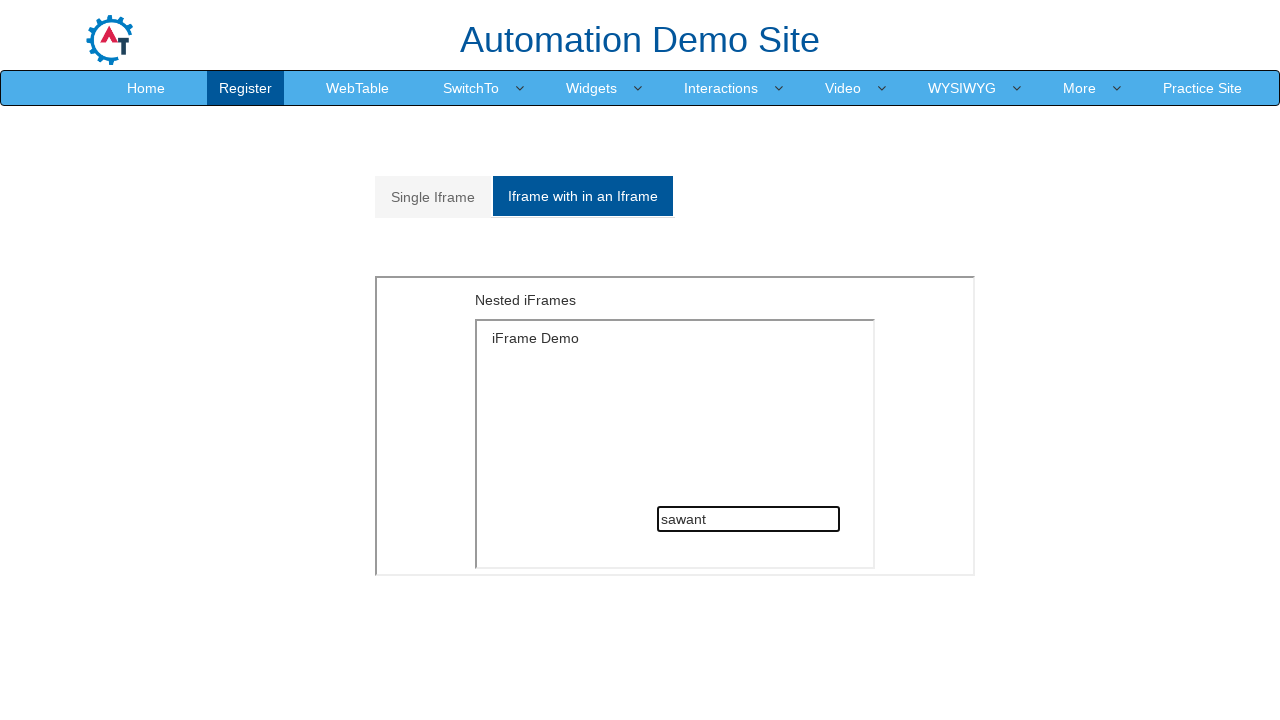

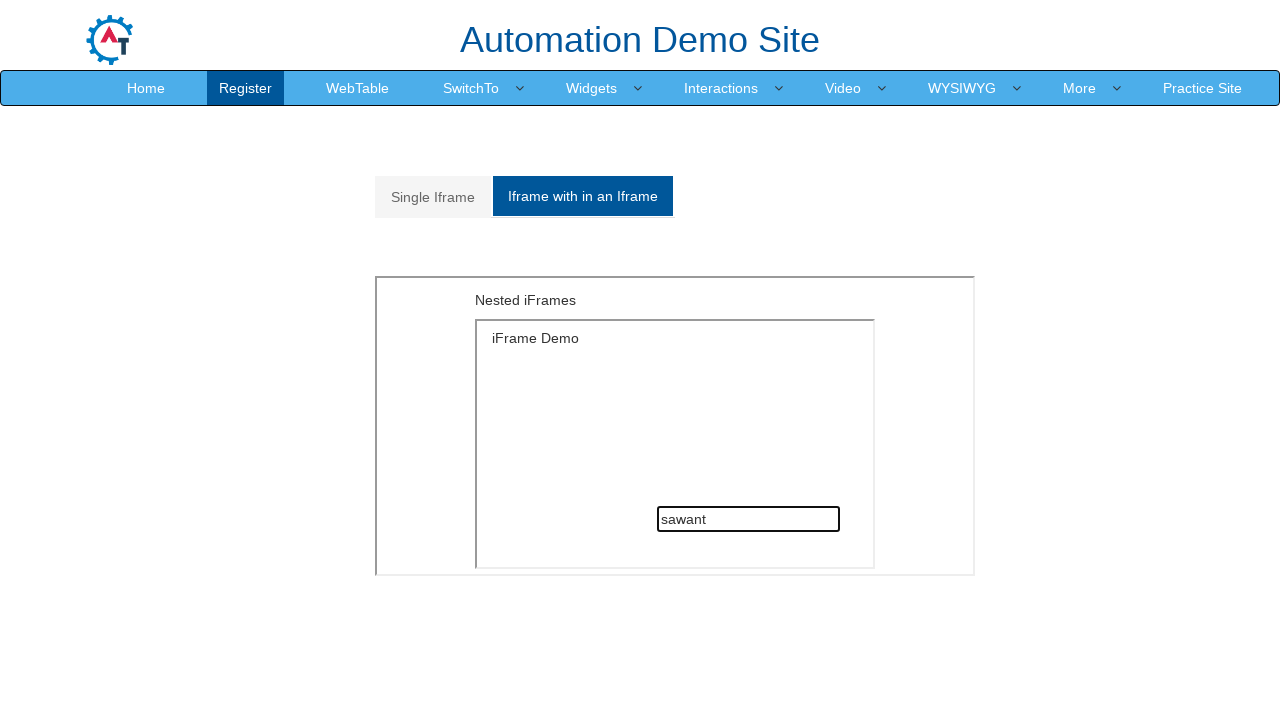